Tests jQuery UI tooltip functionality by switching to a demo iframe, hovering over an age input field, and verifying the tooltip text that appears

Starting URL: https://jqueryui.com/tooltip/

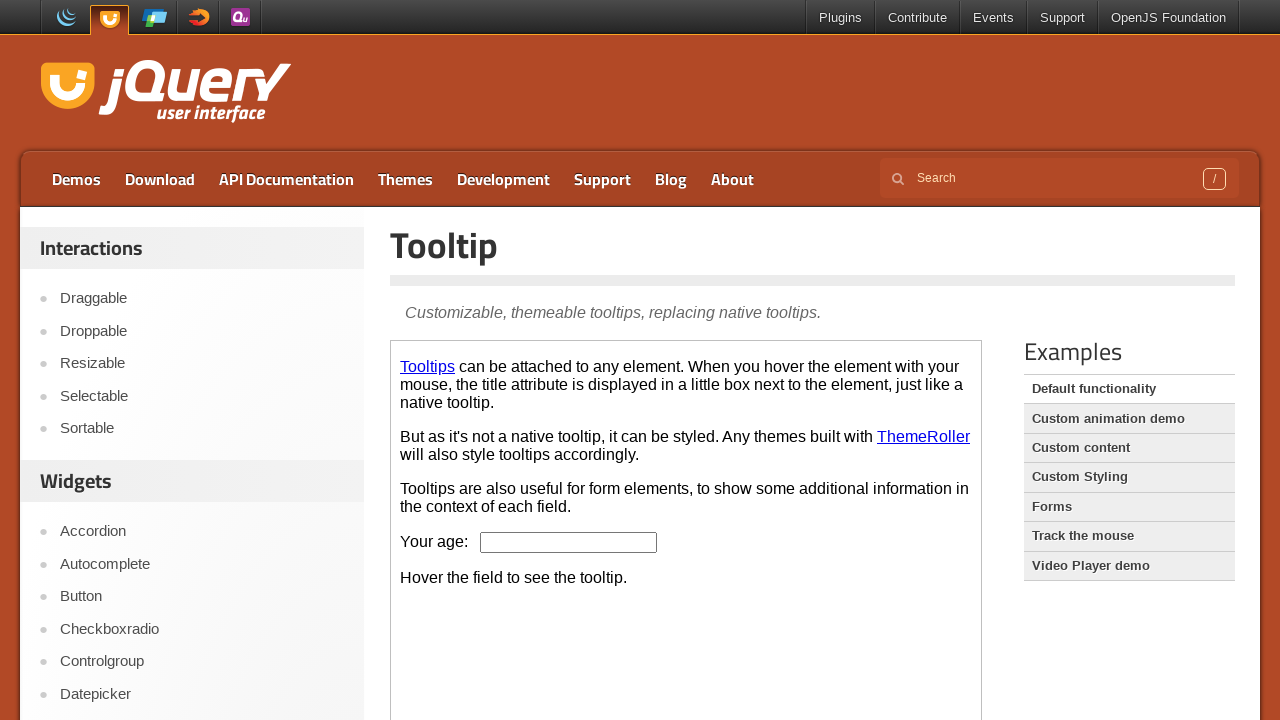

Navigated to jQuery UI tooltip demo page
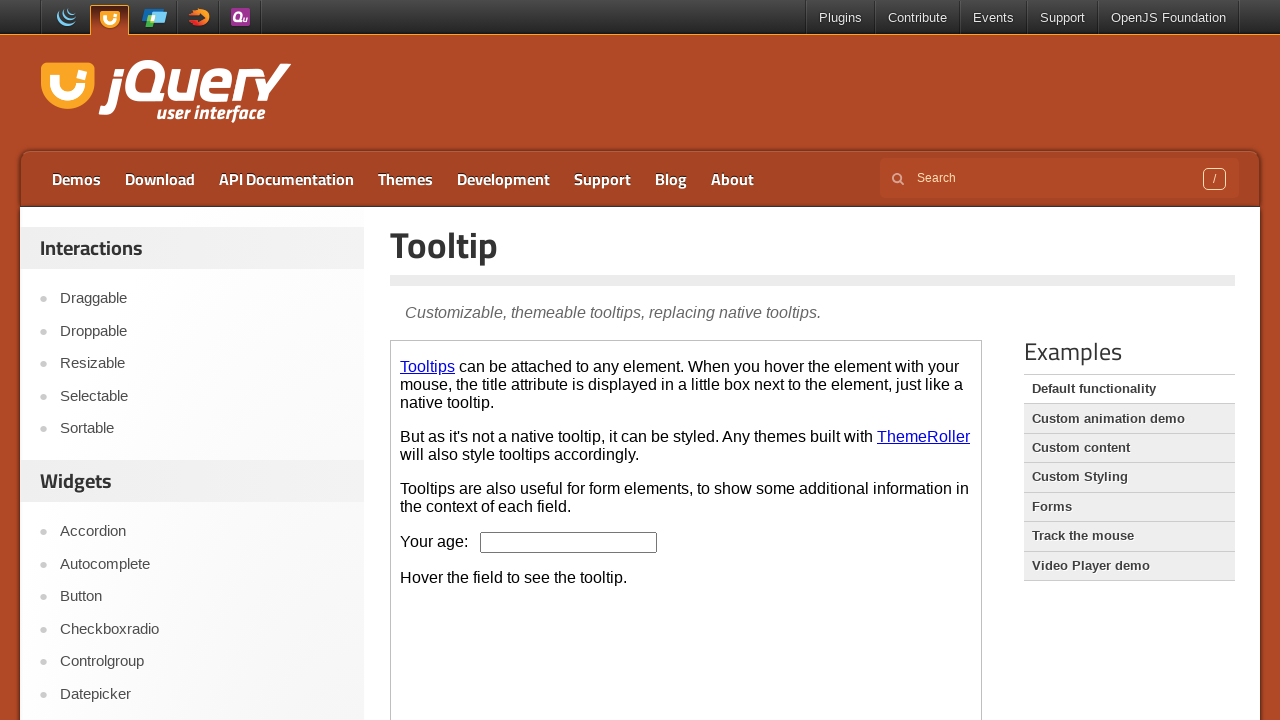

Located the demo iframe
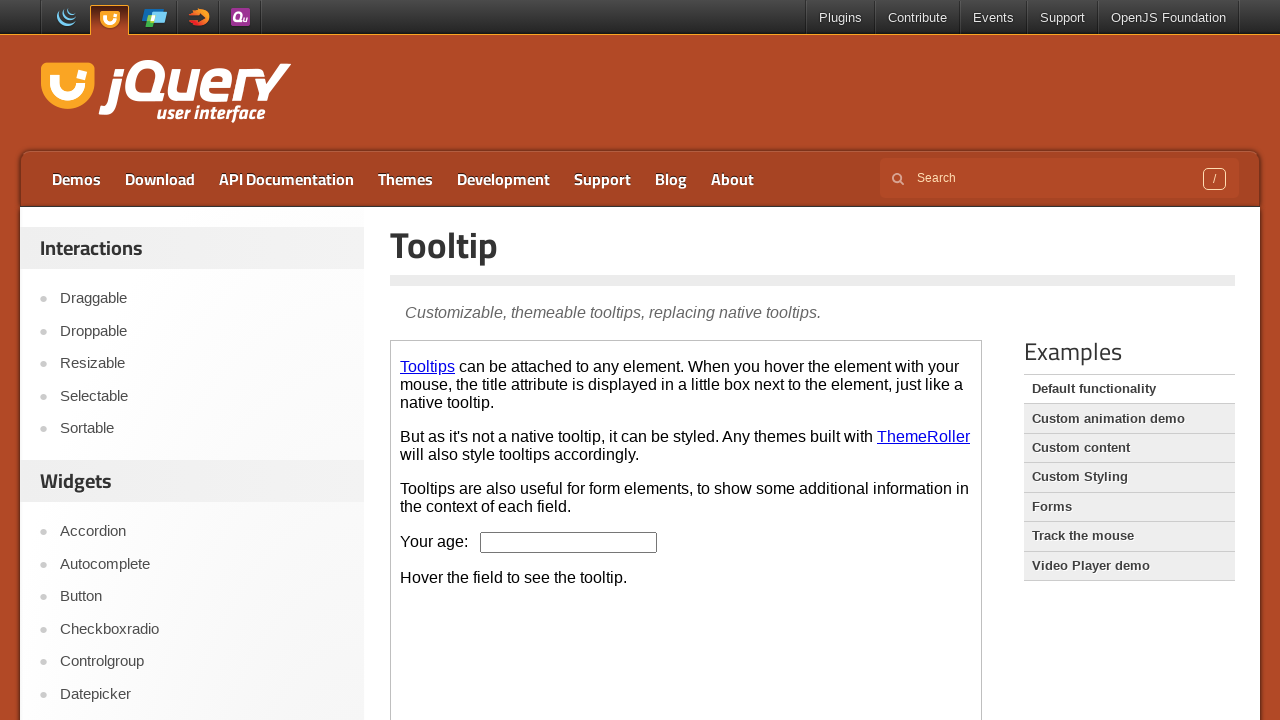

Located the age input field in the iframe
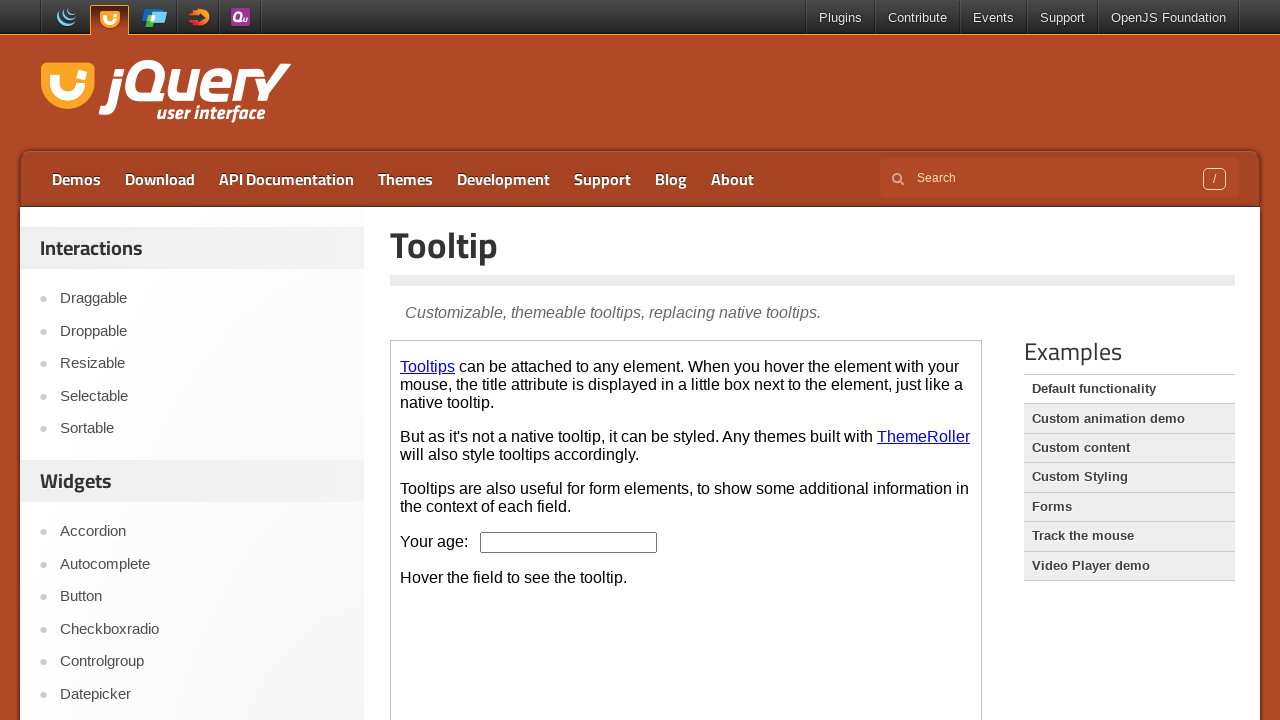

Age input field is ready
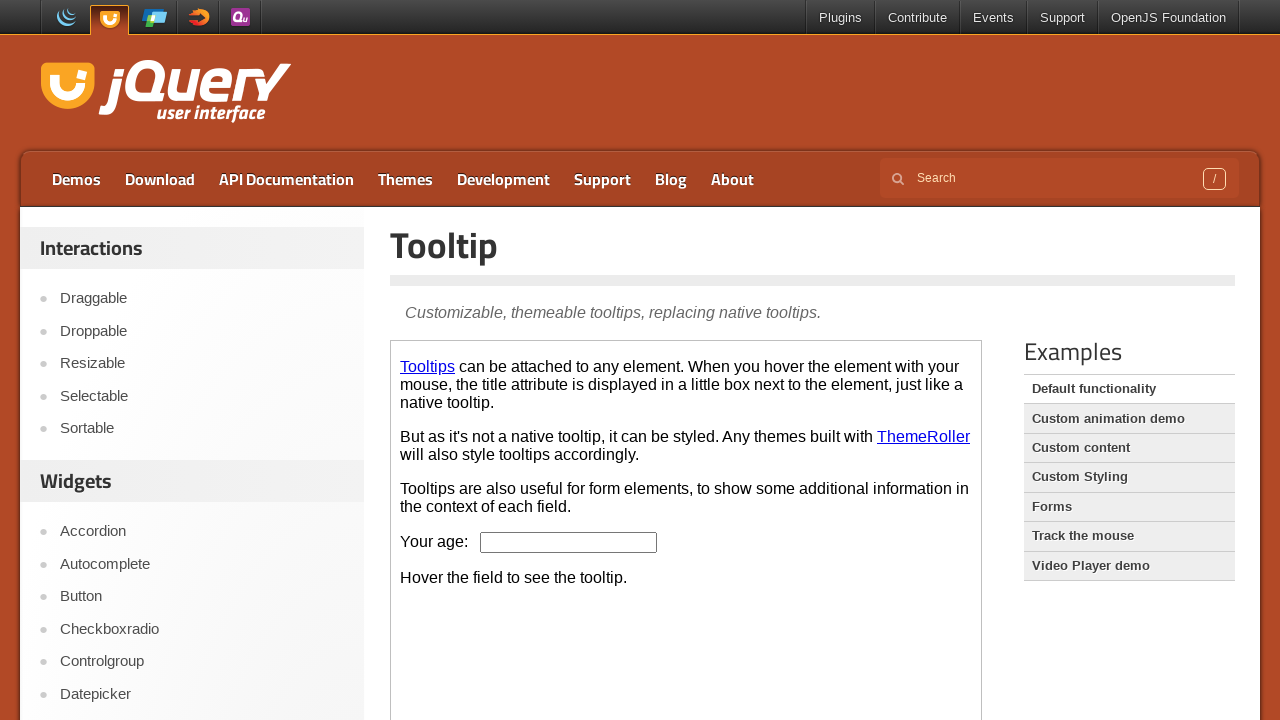

Hovered over the age input field to trigger tooltip at (569, 542) on .demo-frame >> internal:control=enter-frame >> #age
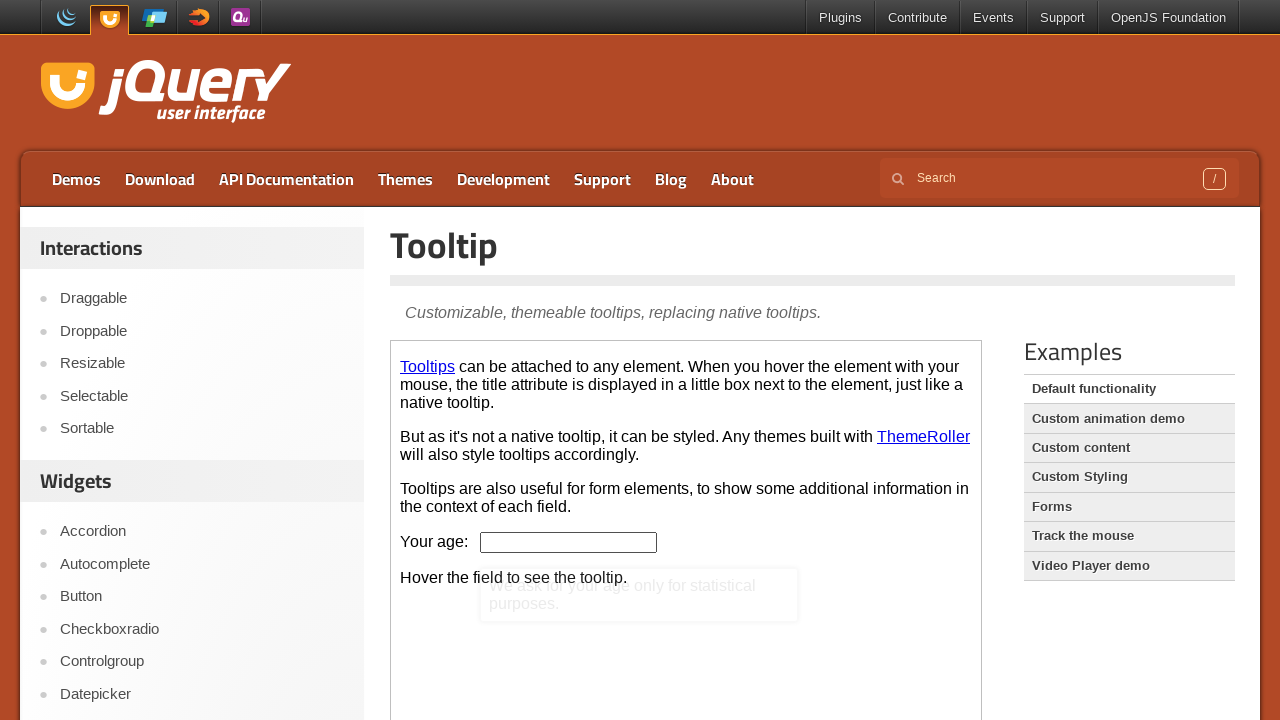

Located the tooltip element
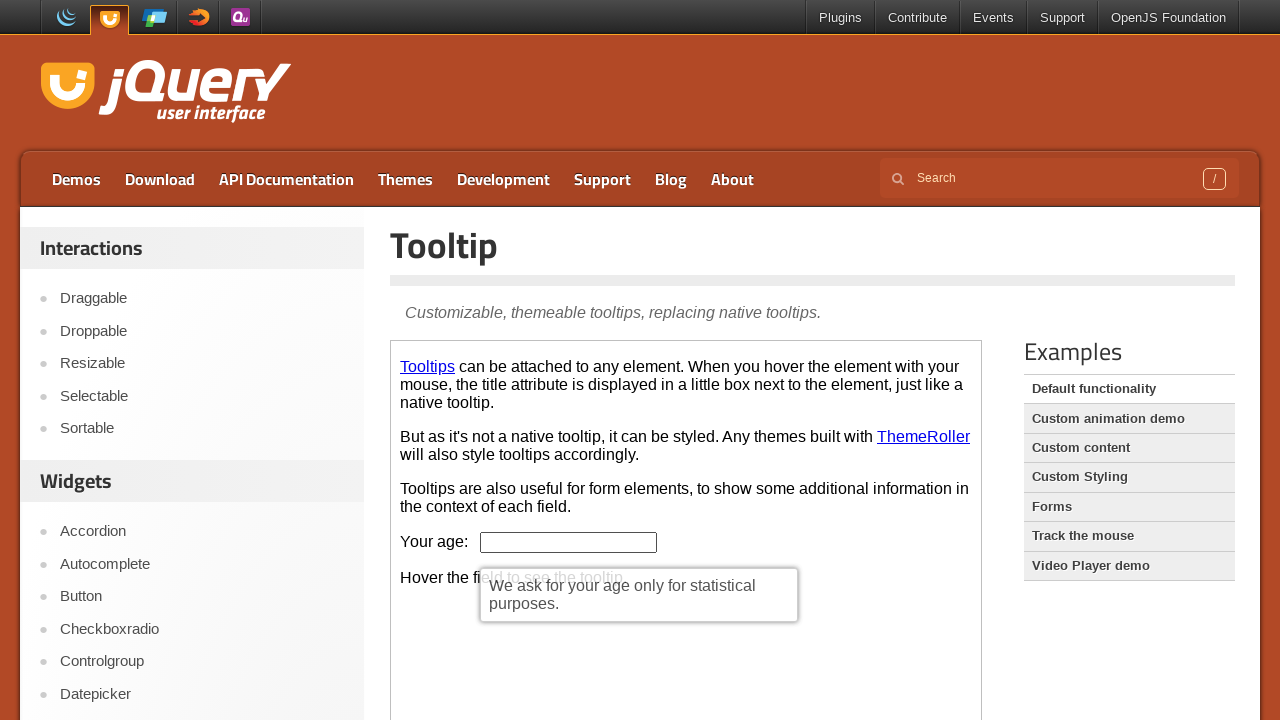

Tooltip element is now visible
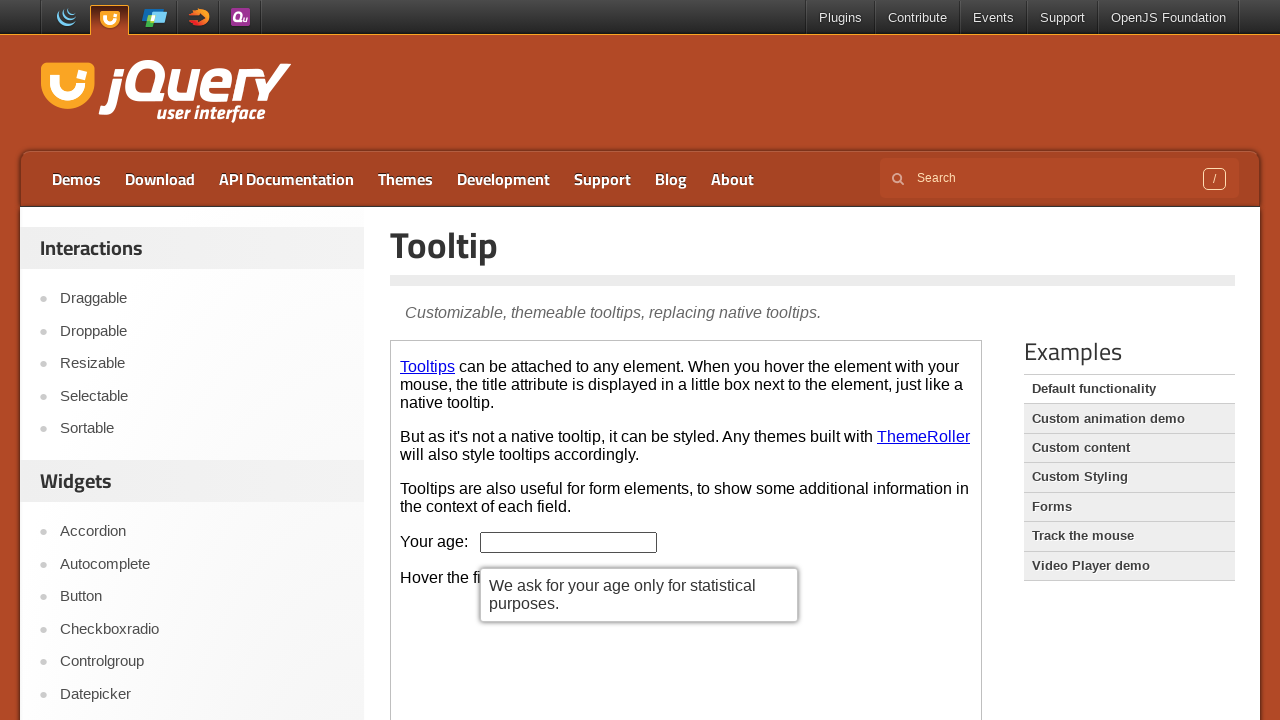

Retrieved tooltip text content
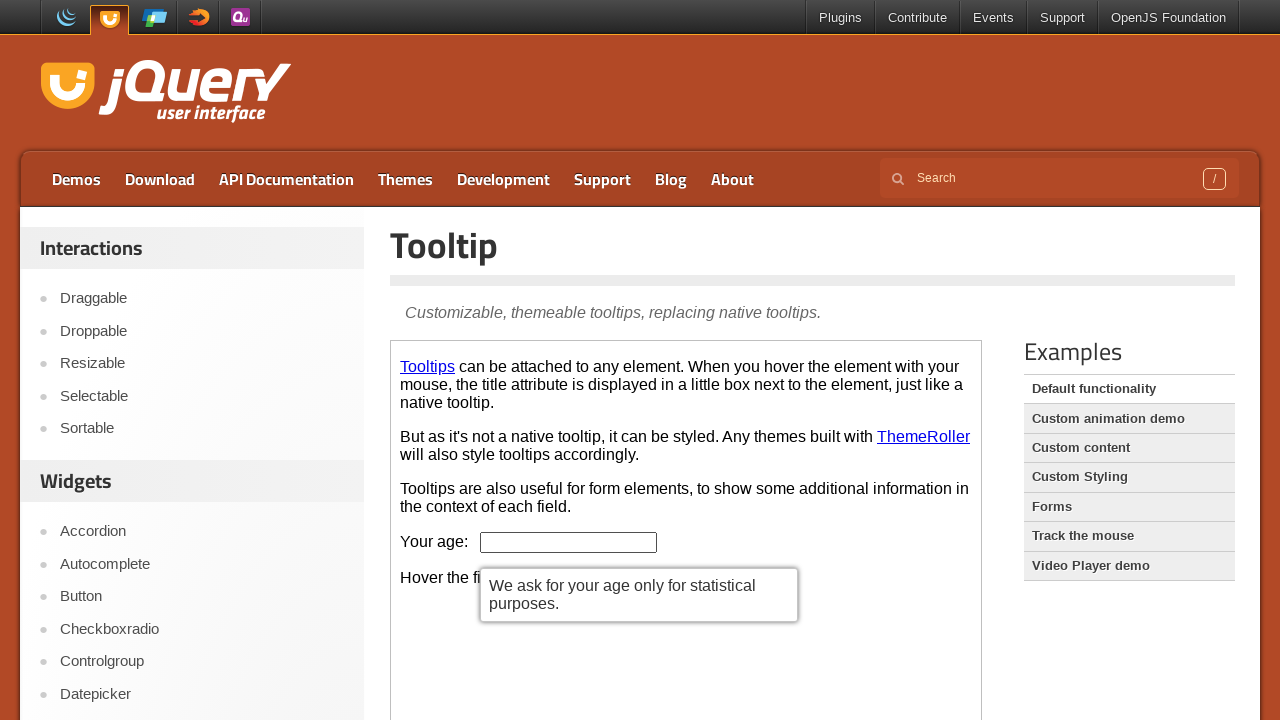

Verified tooltip text matches expected message: 'We ask for your age only for statistical purposes.'
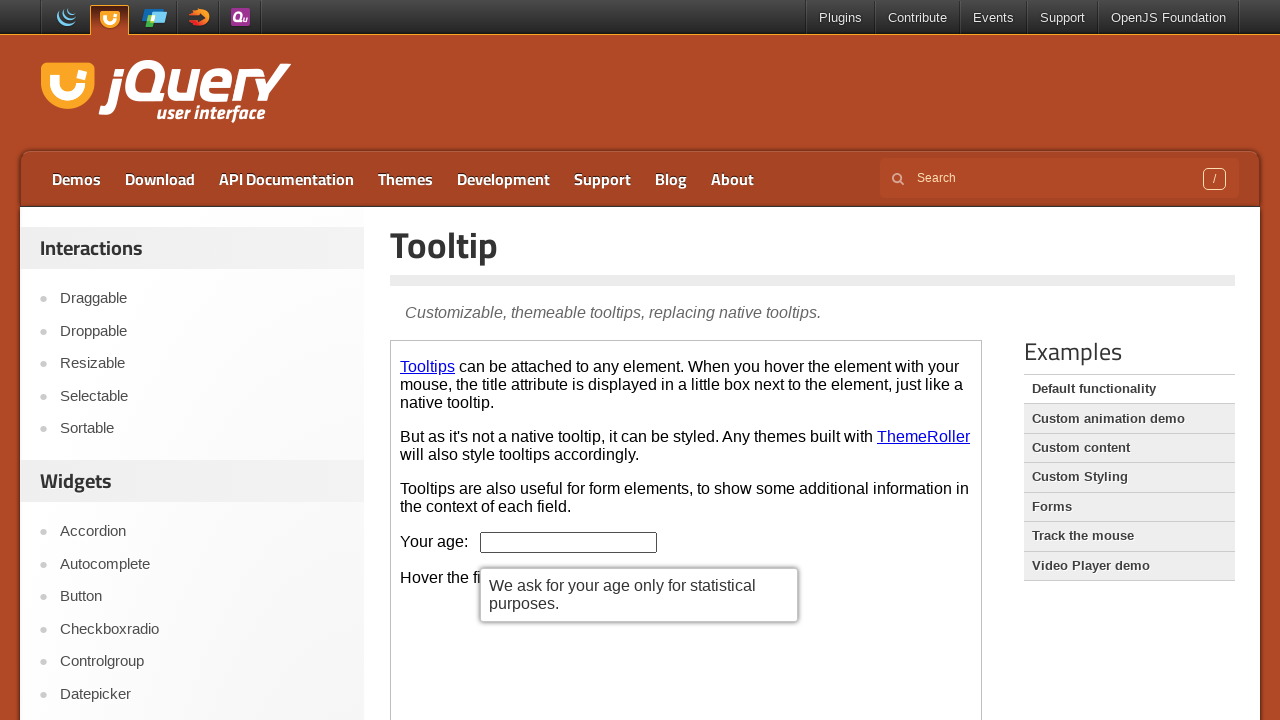

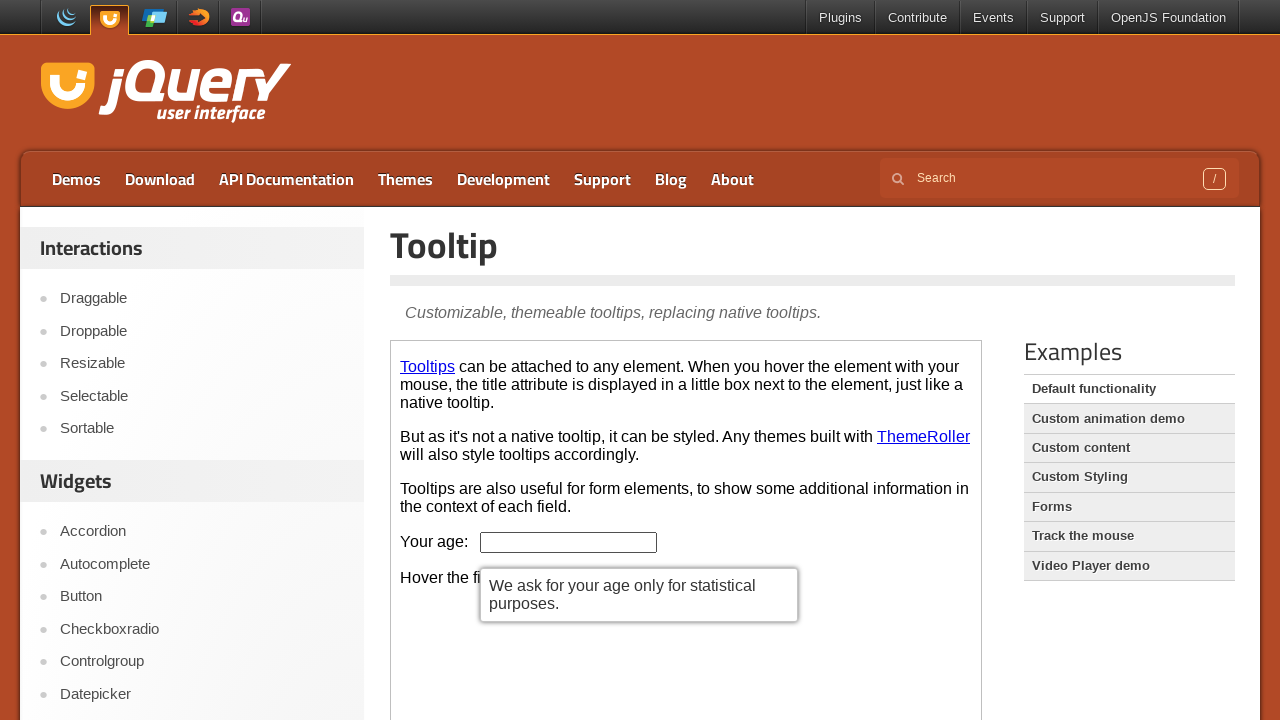